Tests a practice form submission by filling out all form fields including name, email, gender, phone, date of birth, subjects, hobbies, address, and location selections

Starting URL: https://demoqa.com/automation-practice-form

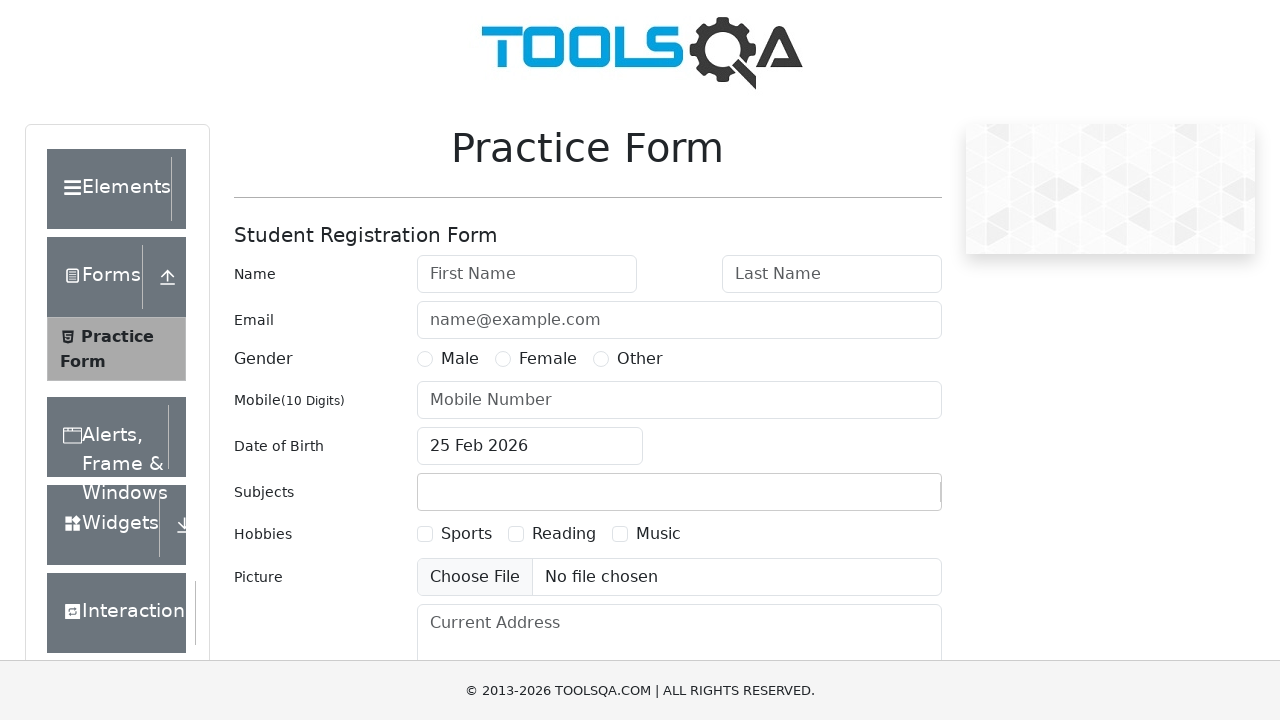

Removed fixed banner element
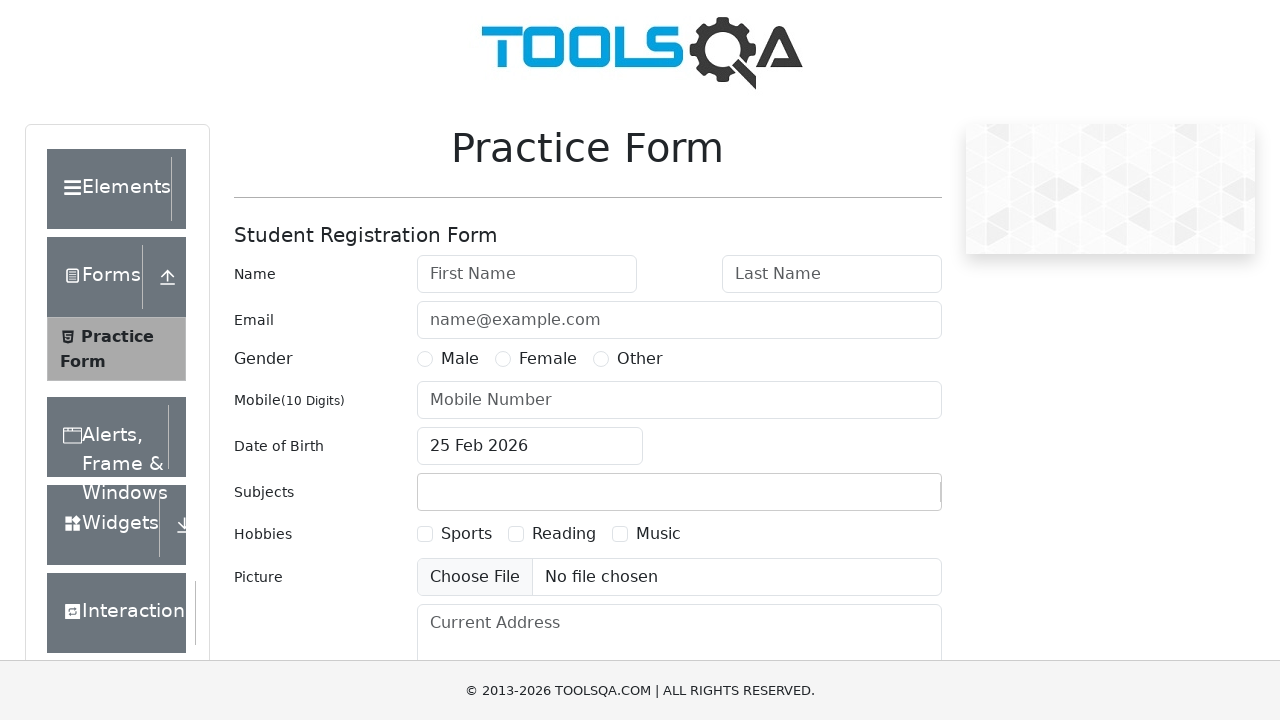

Removed footer element
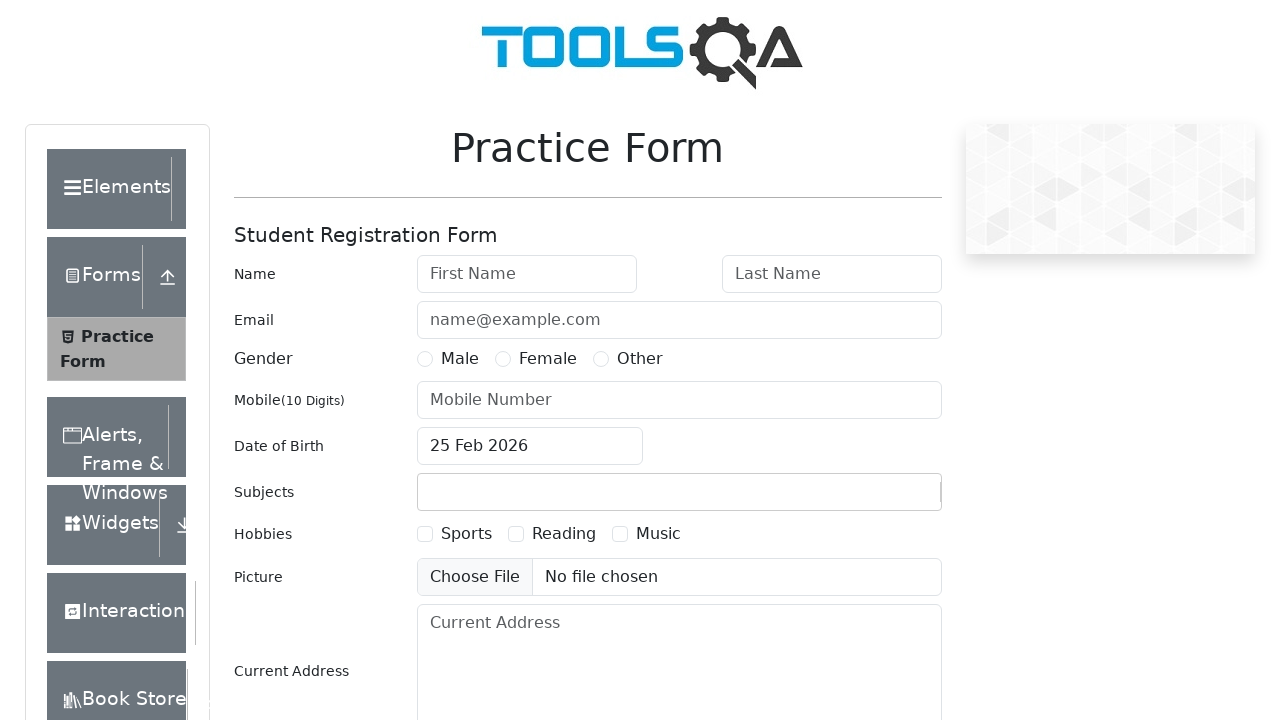

Filled first name field with 'Artem' on #firstName
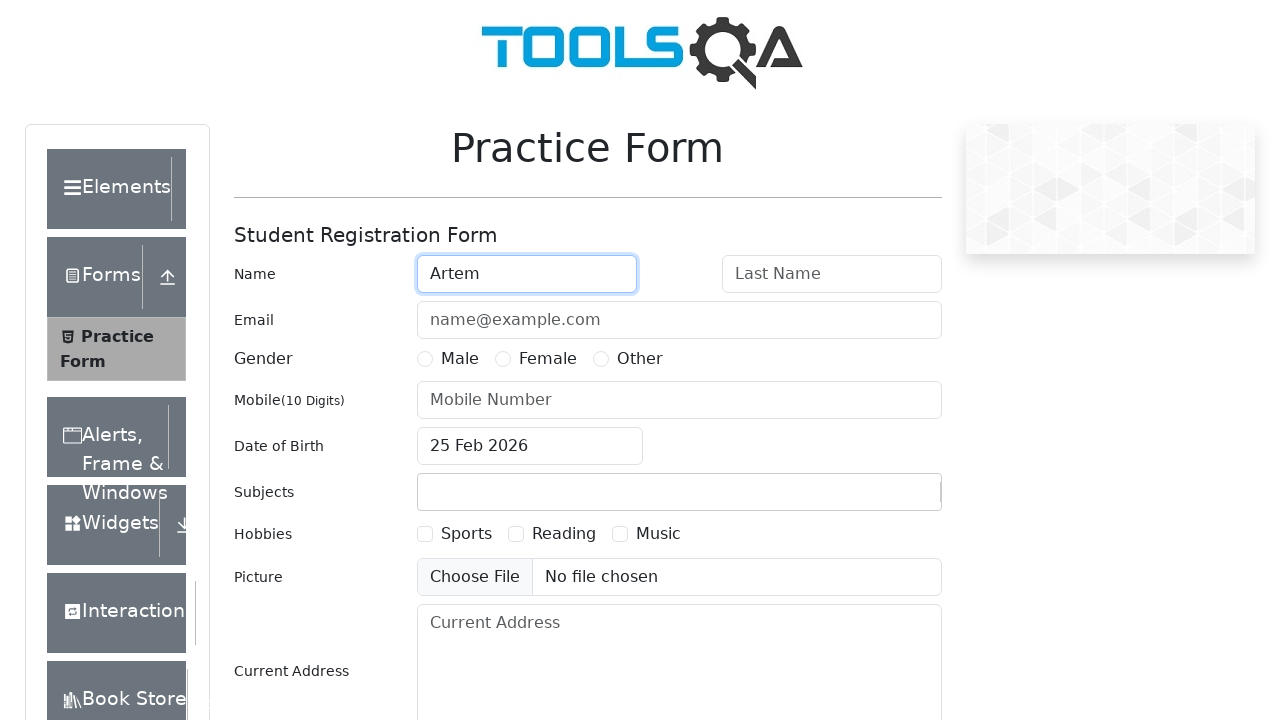

Filled last name field with 'Bulaev' on #lastName
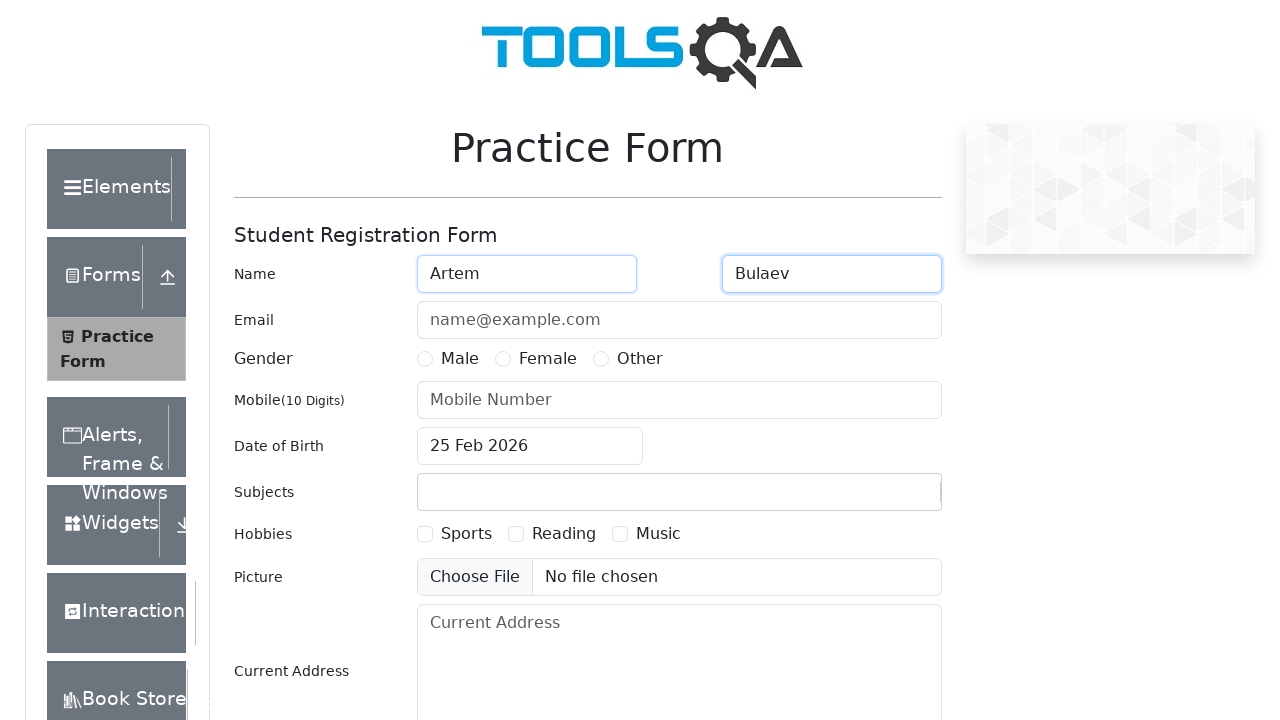

Filled email field with 'test.user@example.com' on #userEmail
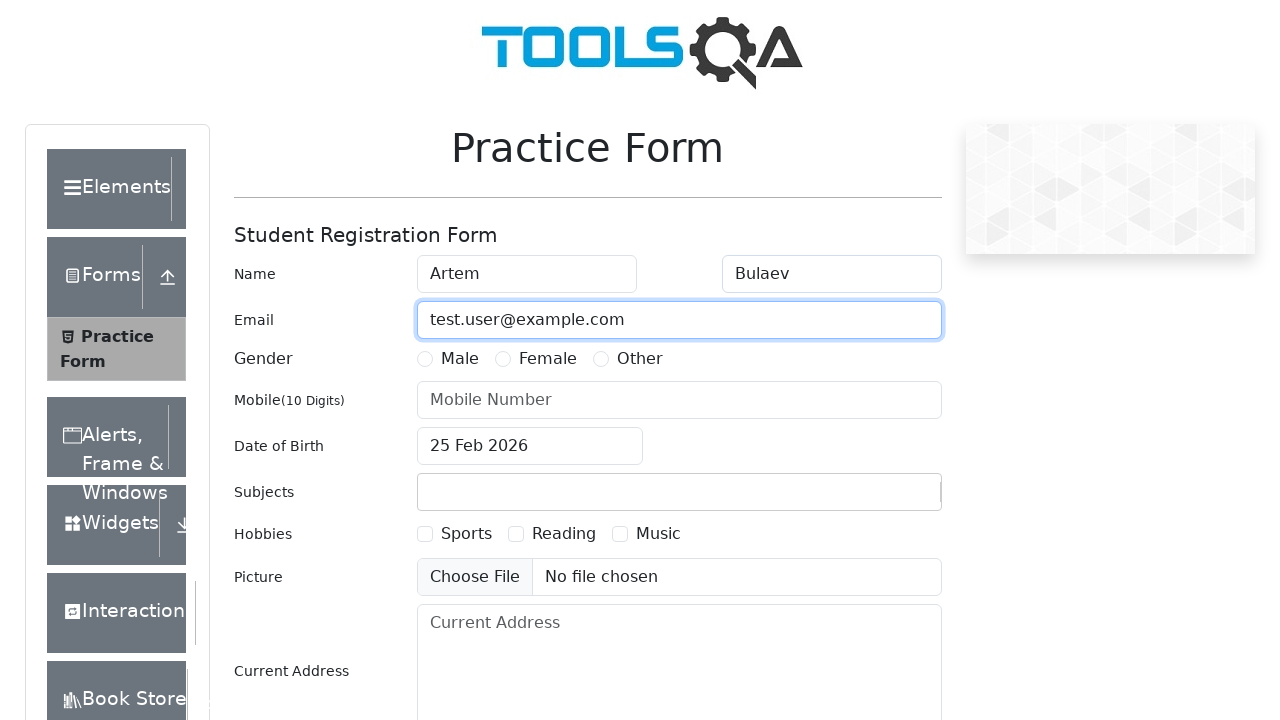

Selected male gender option at (460, 359) on label[for='gender-radio-1']
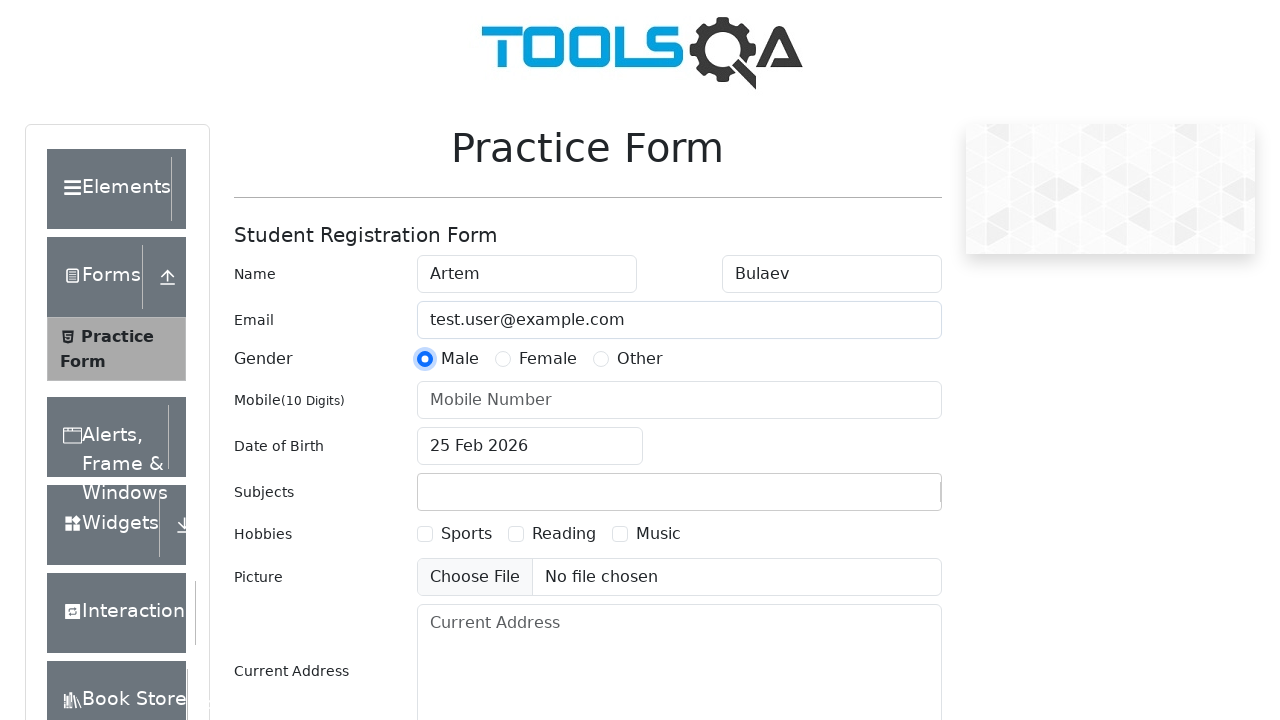

Filled phone number field with '8964999000' on #userNumber
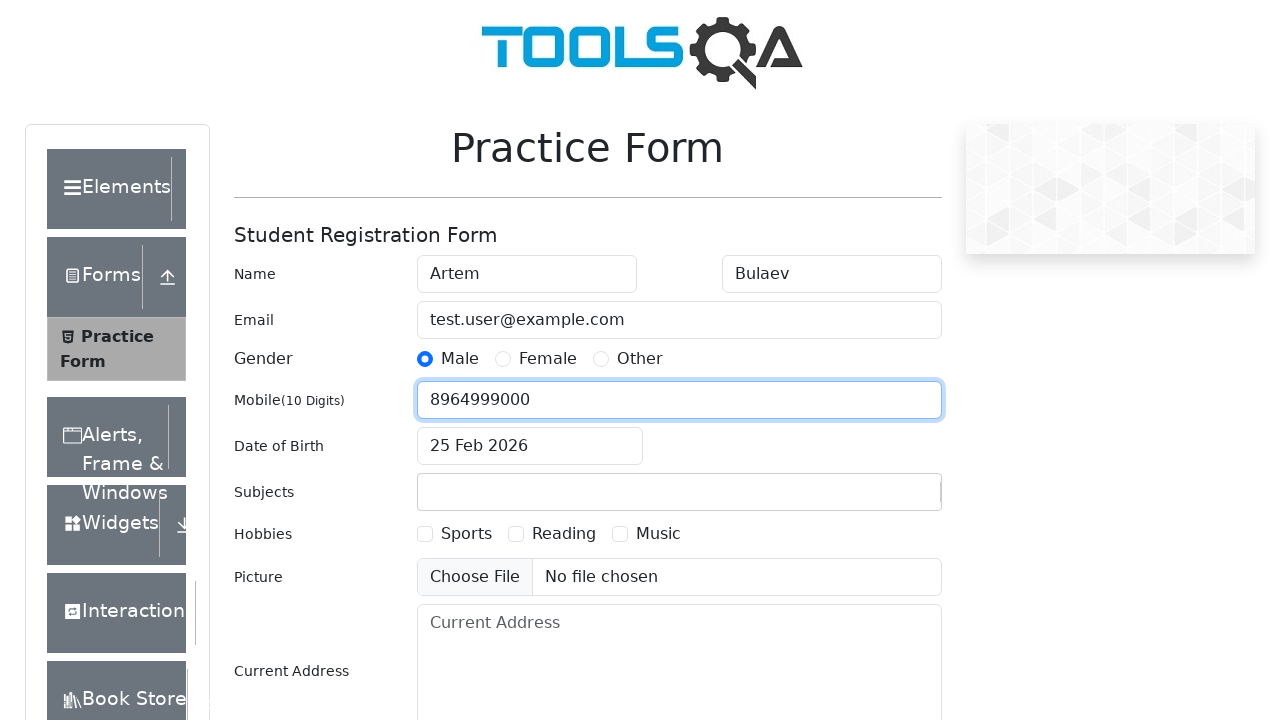

Clicked date of birth input field at (530, 446) on #dateOfBirthInput
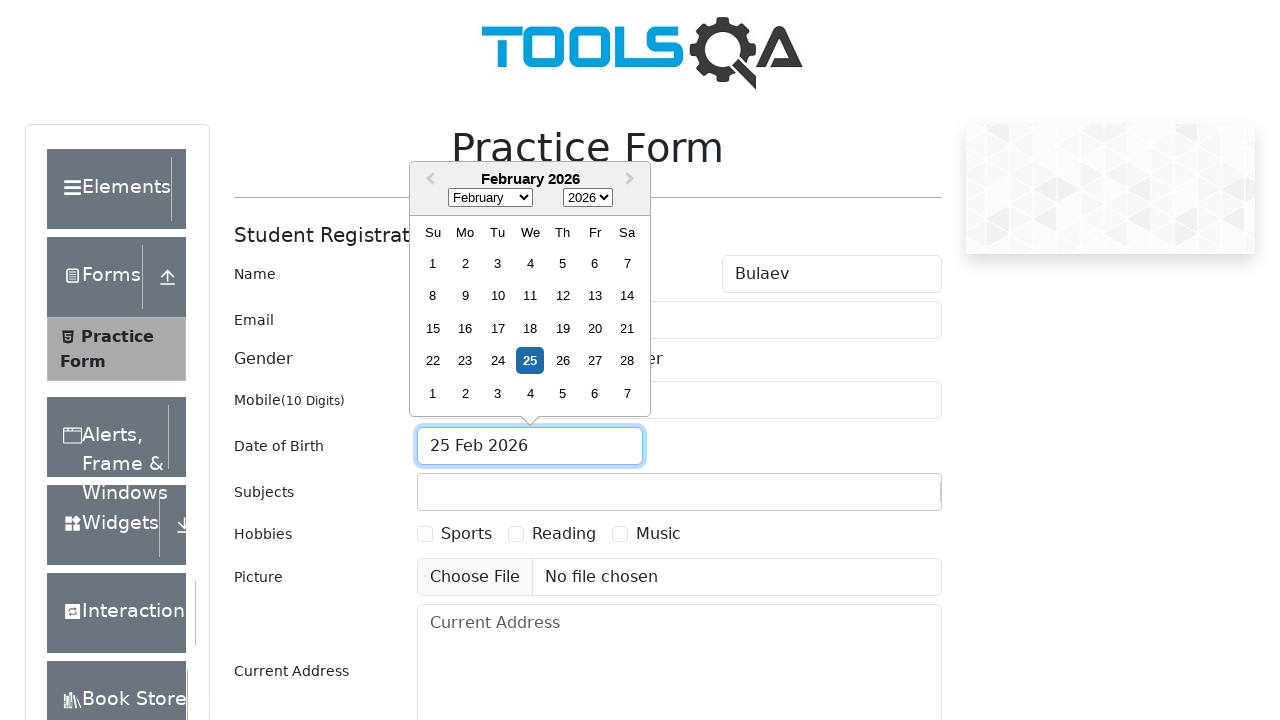

Selected all text in date field
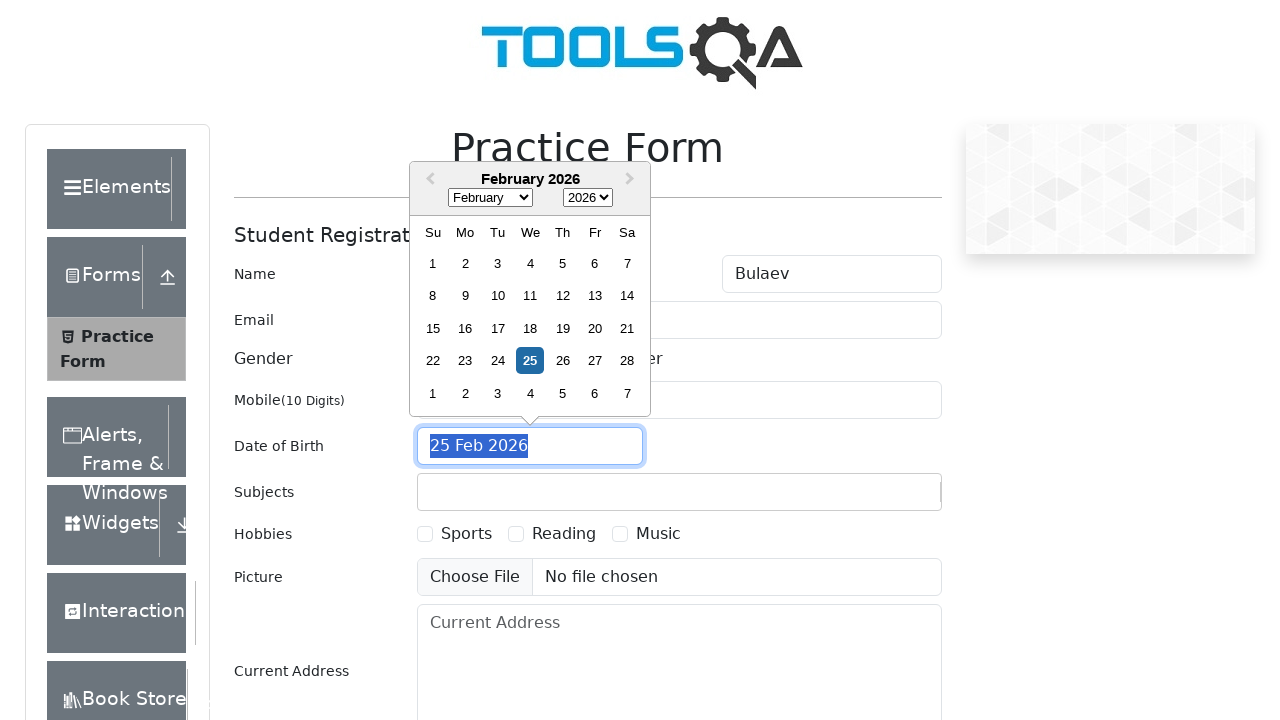

Typed date of birth '1986 Apr 07' on #dateOfBirthInput
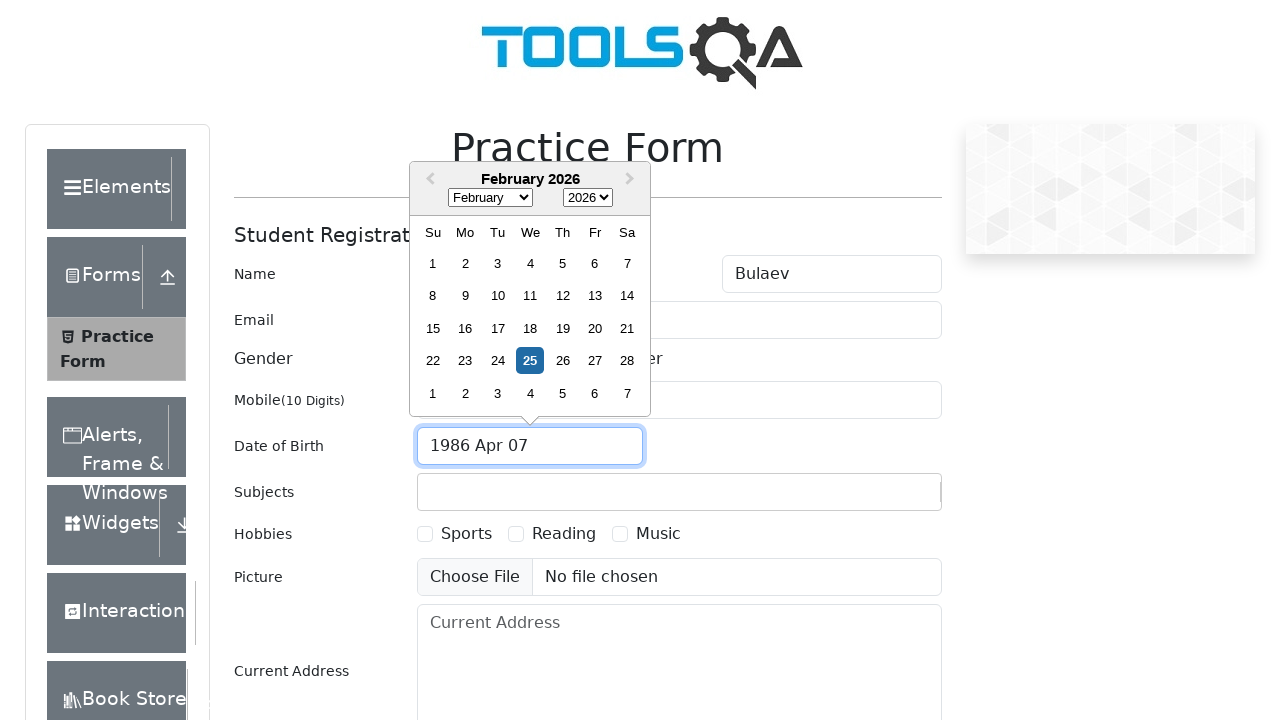

Pressed Enter to confirm date of birth
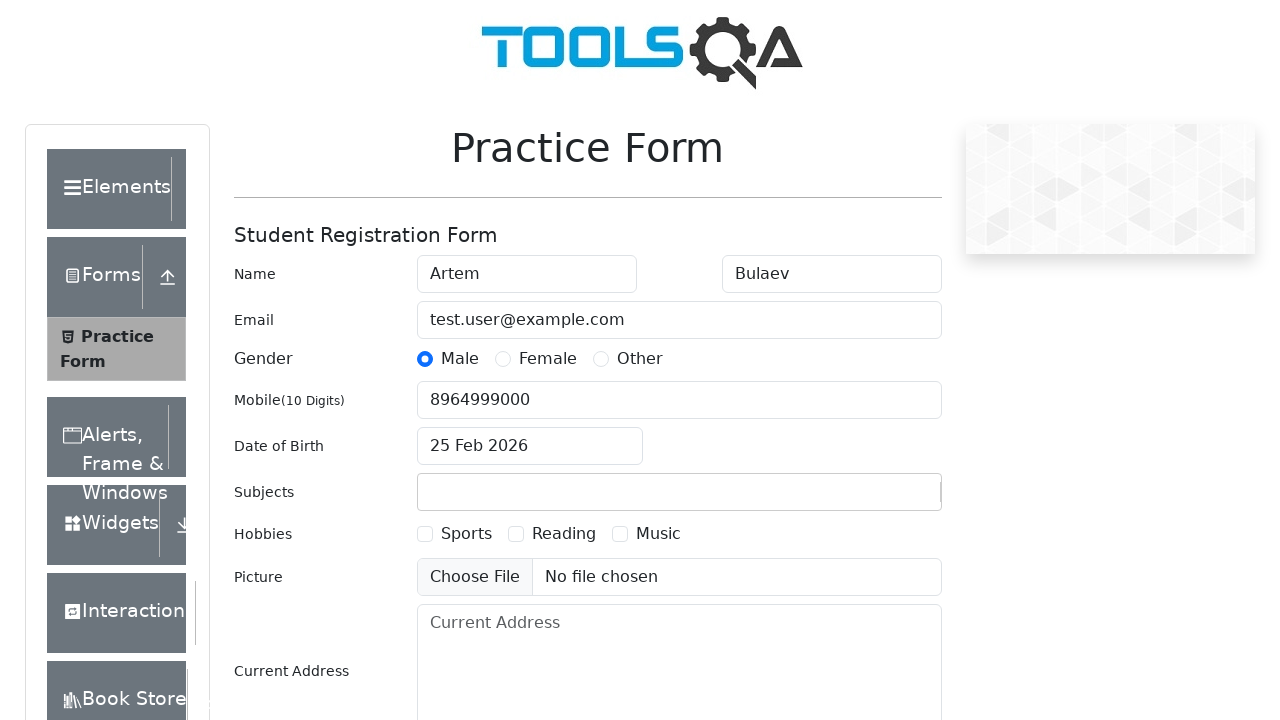

Filled subjects field with 'Maths' on #subjectsInput
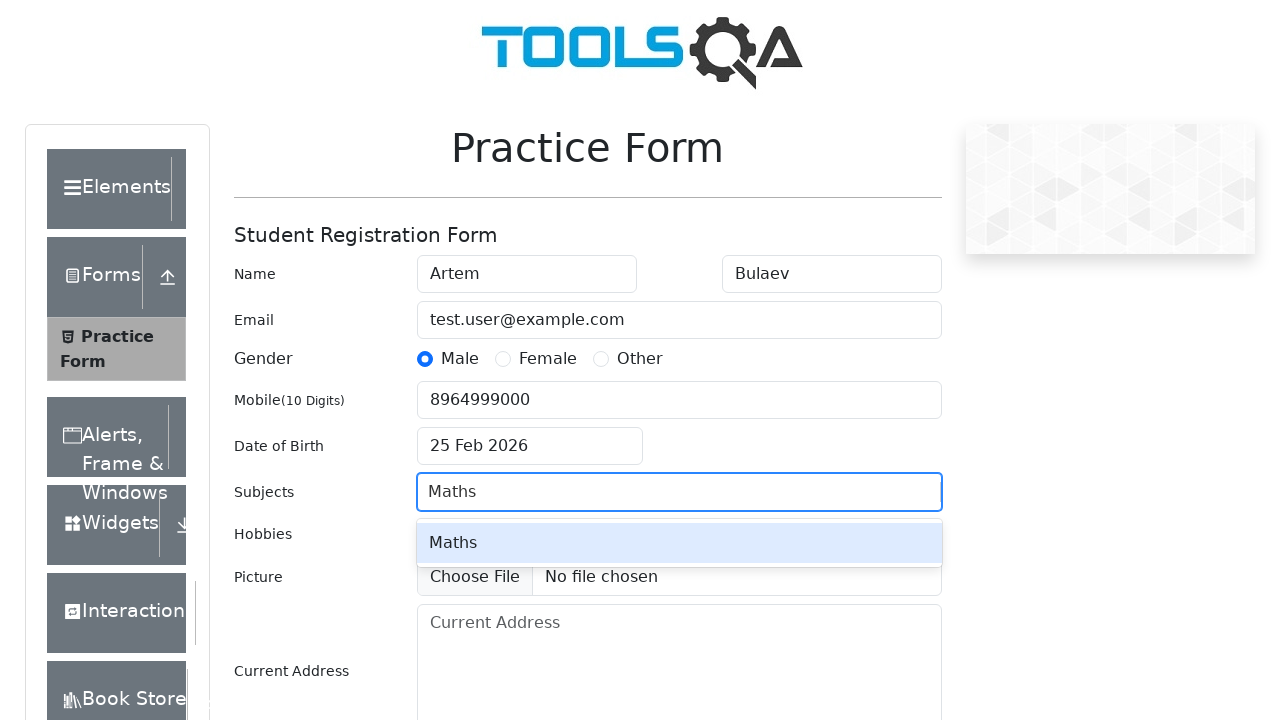

Pressed Enter to add Maths subject
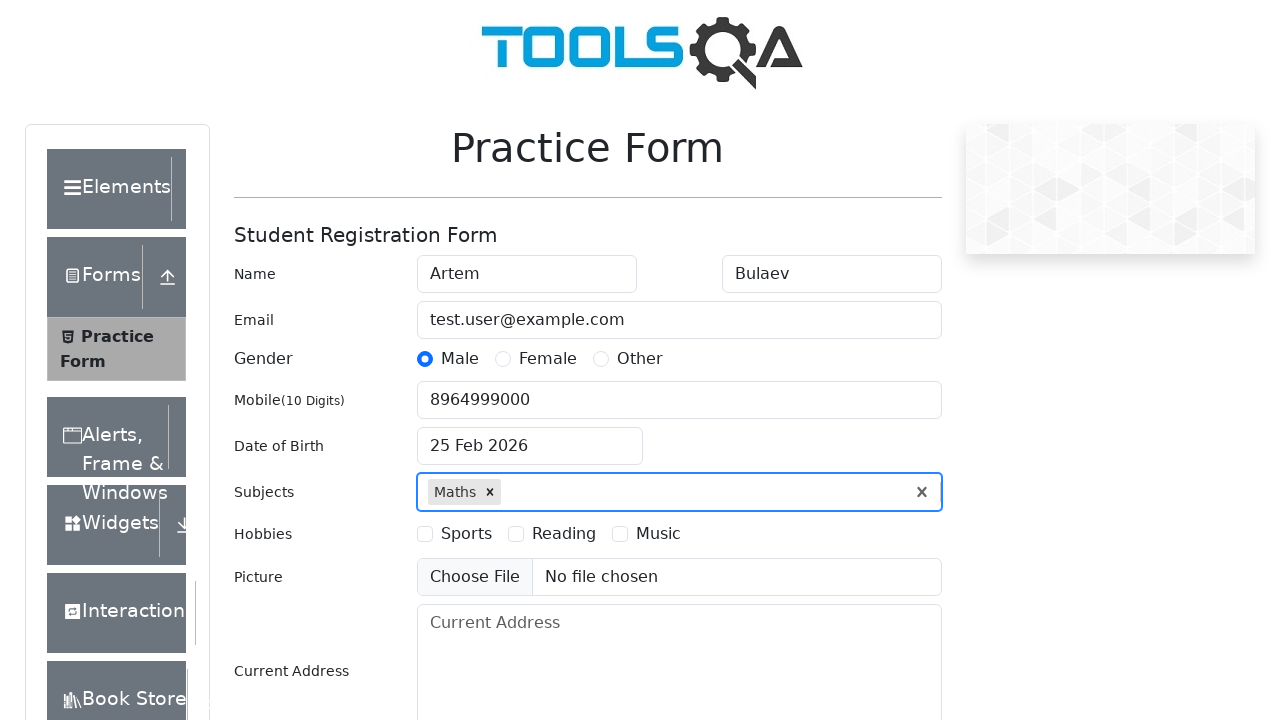

Filled subjects field with 'Biology' on #subjectsInput
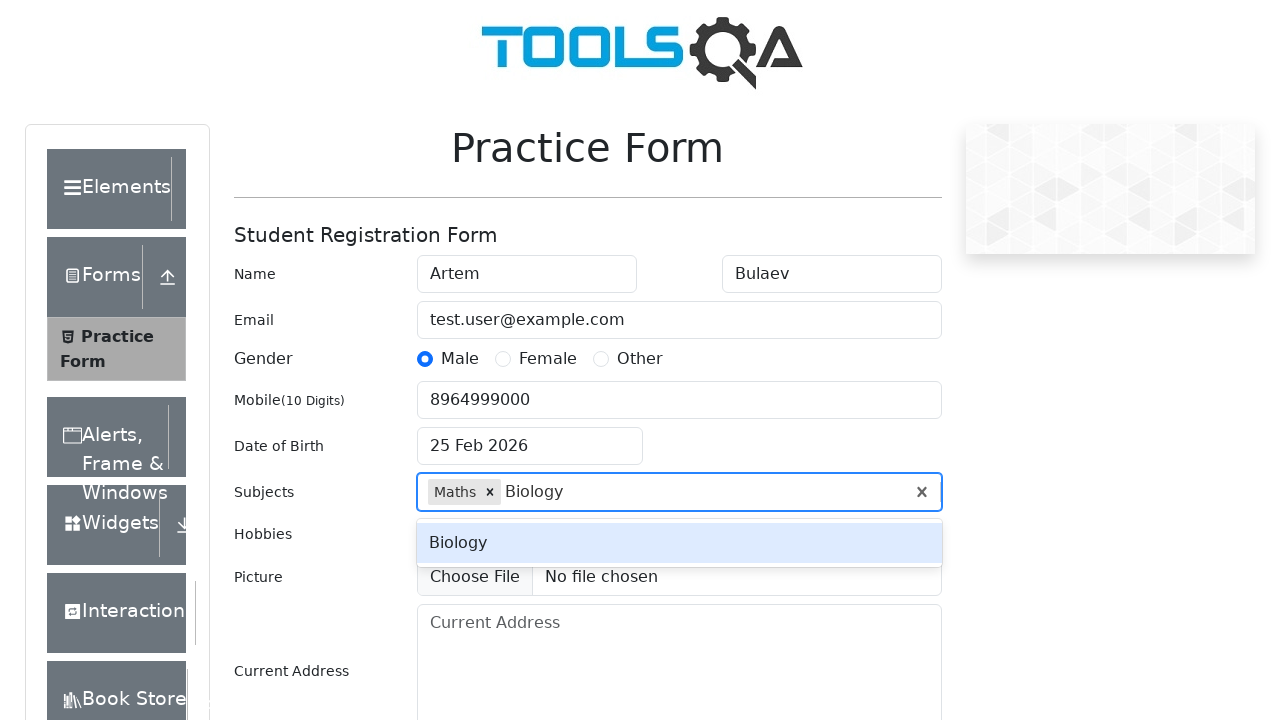

Pressed Enter to add Biology subject
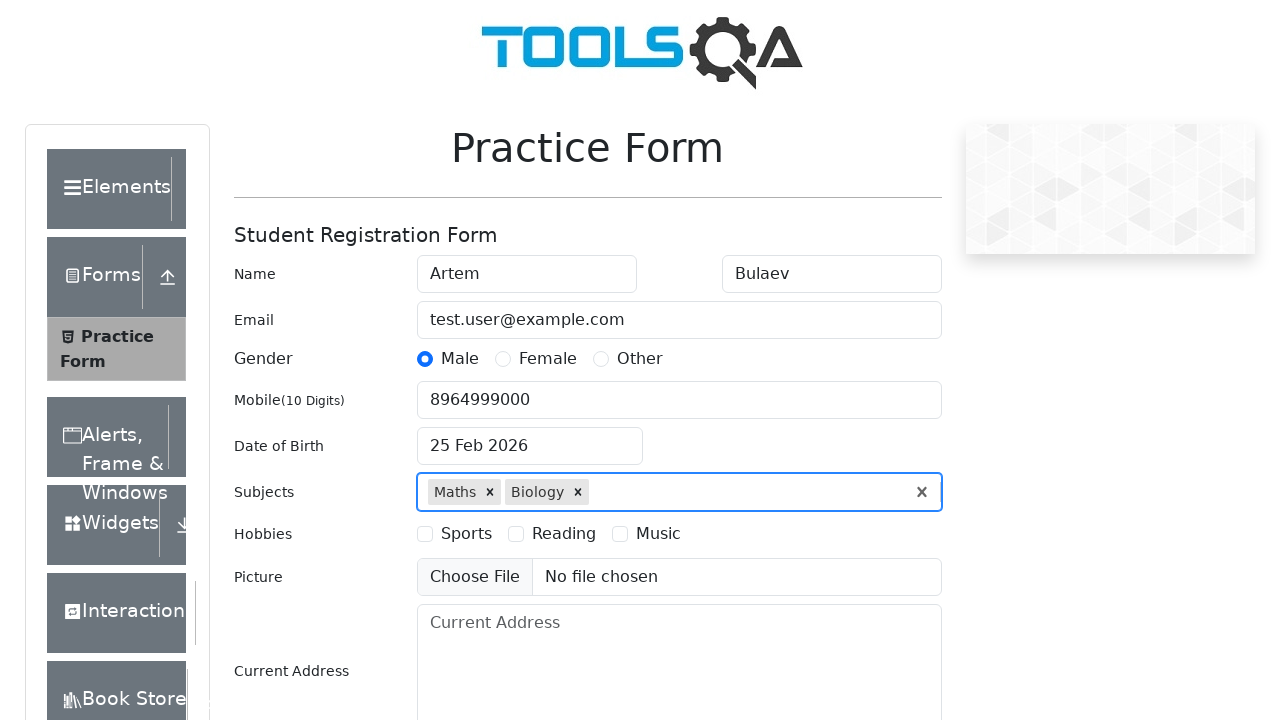

Filled subjects field with 'Chemistry' on #subjectsInput
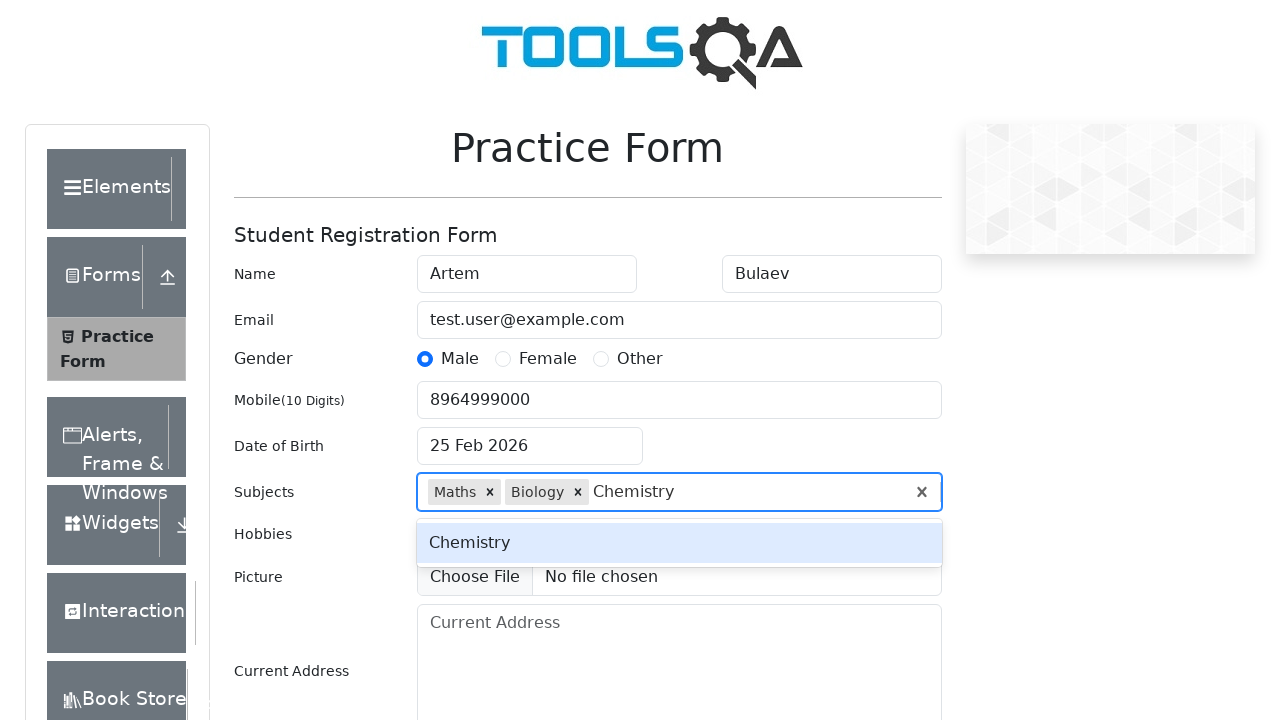

Pressed Enter to add Chemistry subject
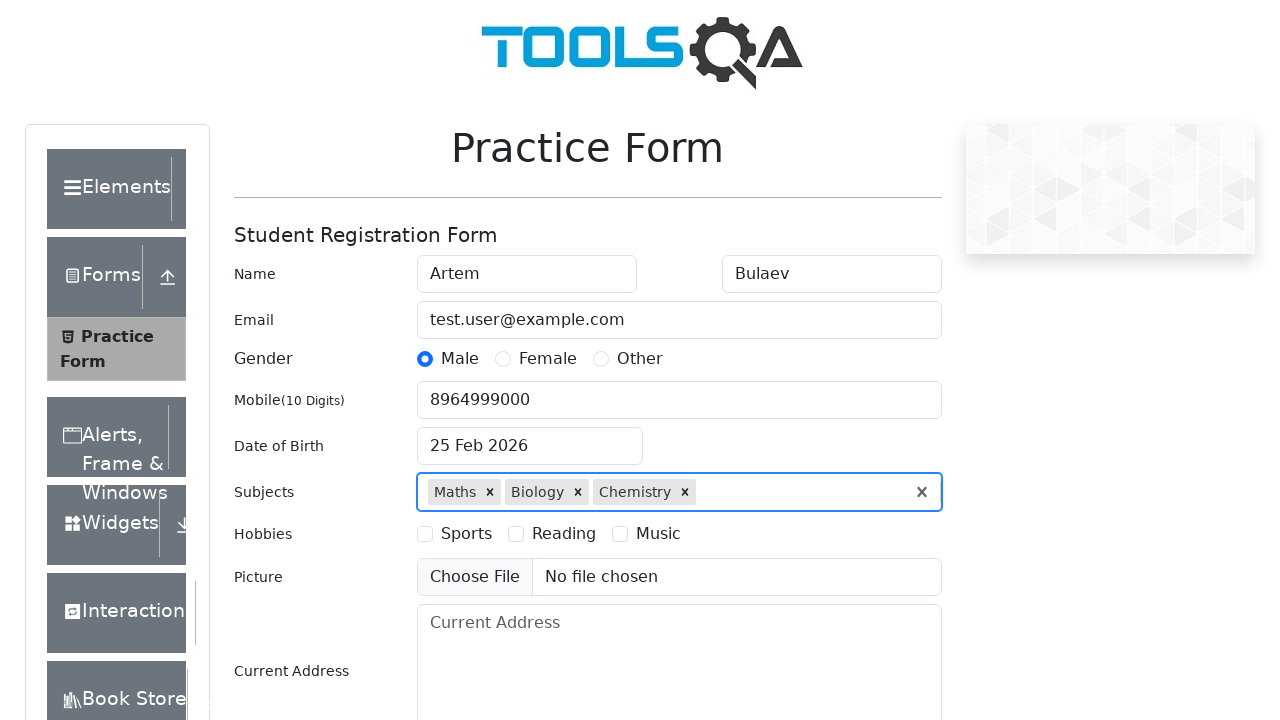

Selected first hobby (Sports) at (466, 534) on #hobbies-checkbox-1 + label
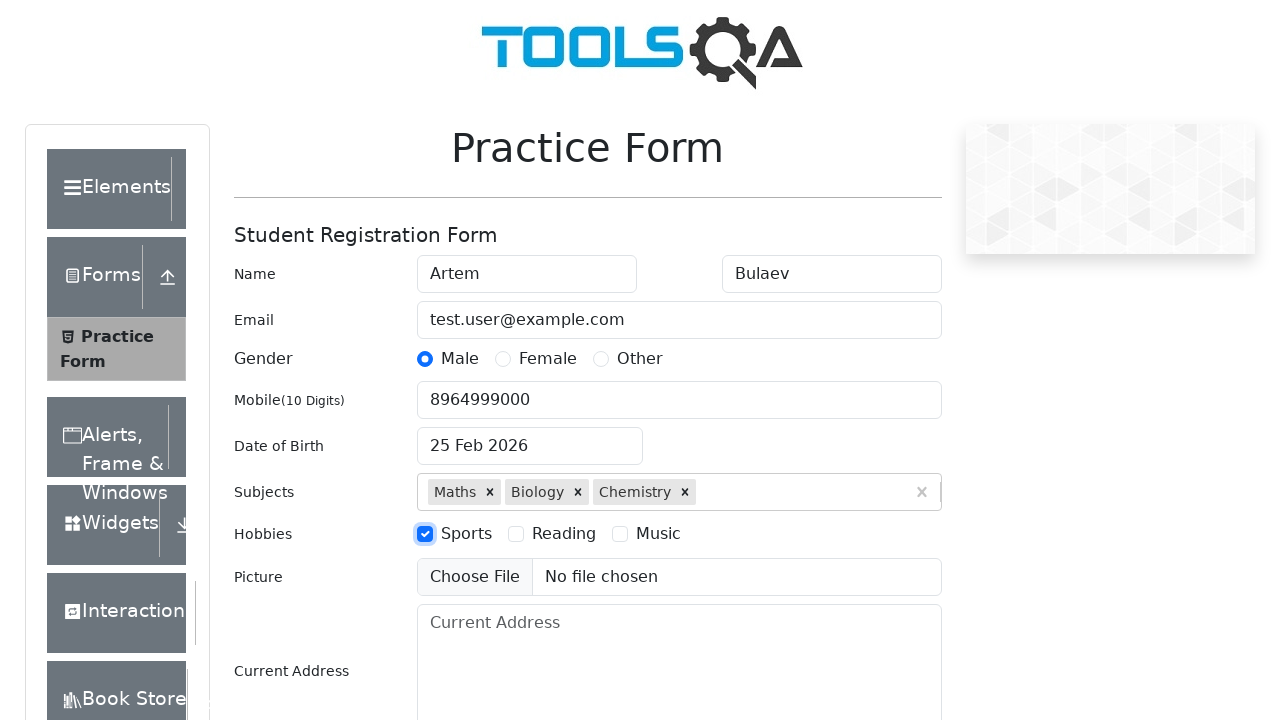

Selected second hobby (Reading) at (564, 534) on label[for='hobbies-checkbox-2']
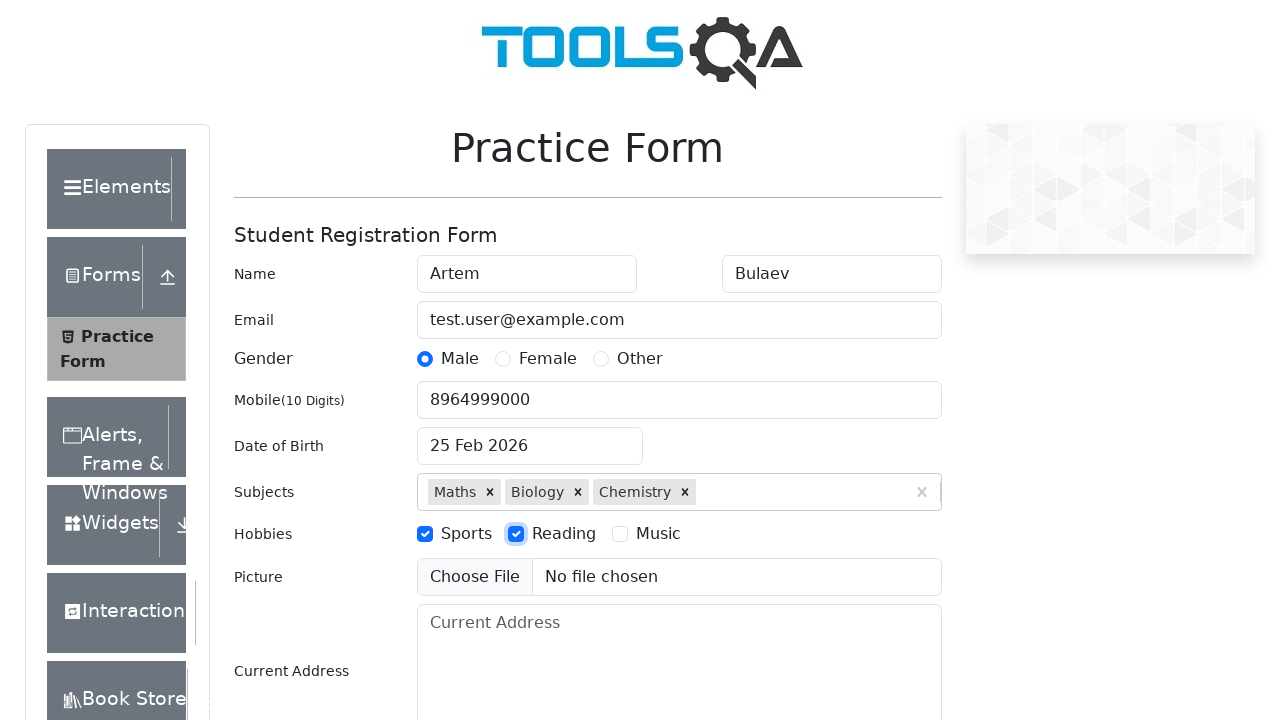

Selected third hobby (Music) at (658, 534) on label[for='hobbies-checkbox-3']
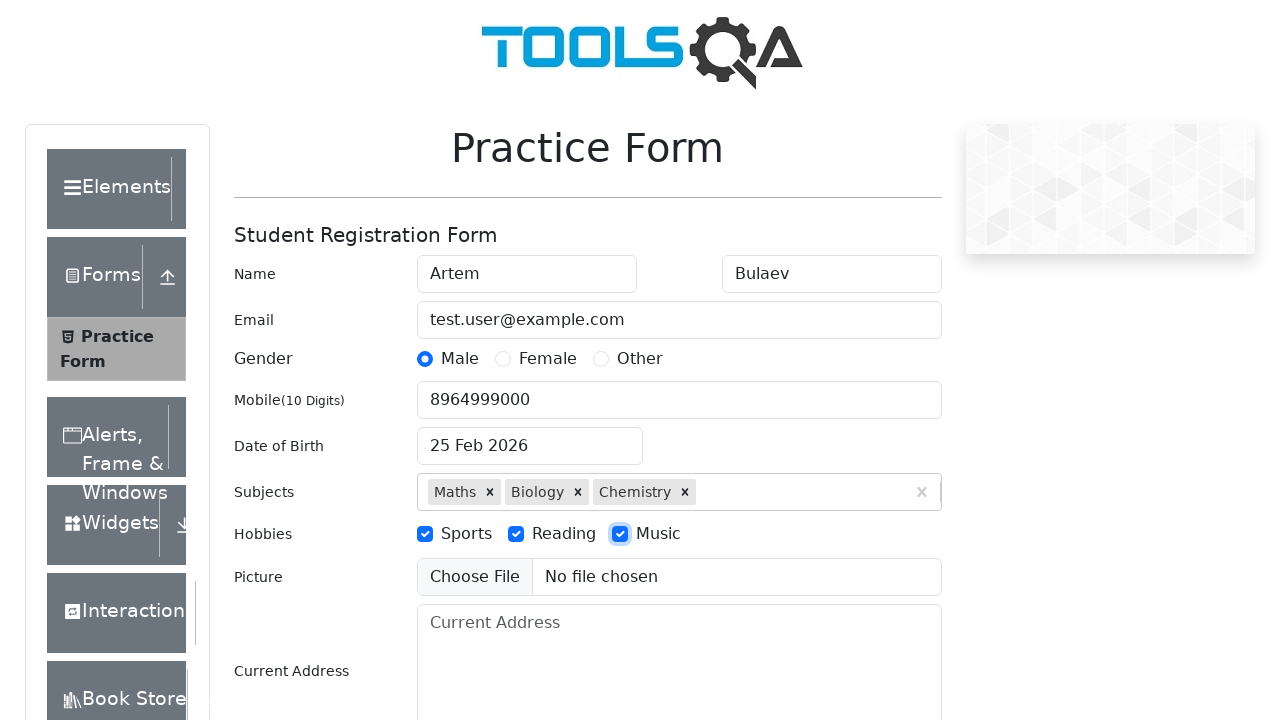

Set input files for picture upload (empty list)
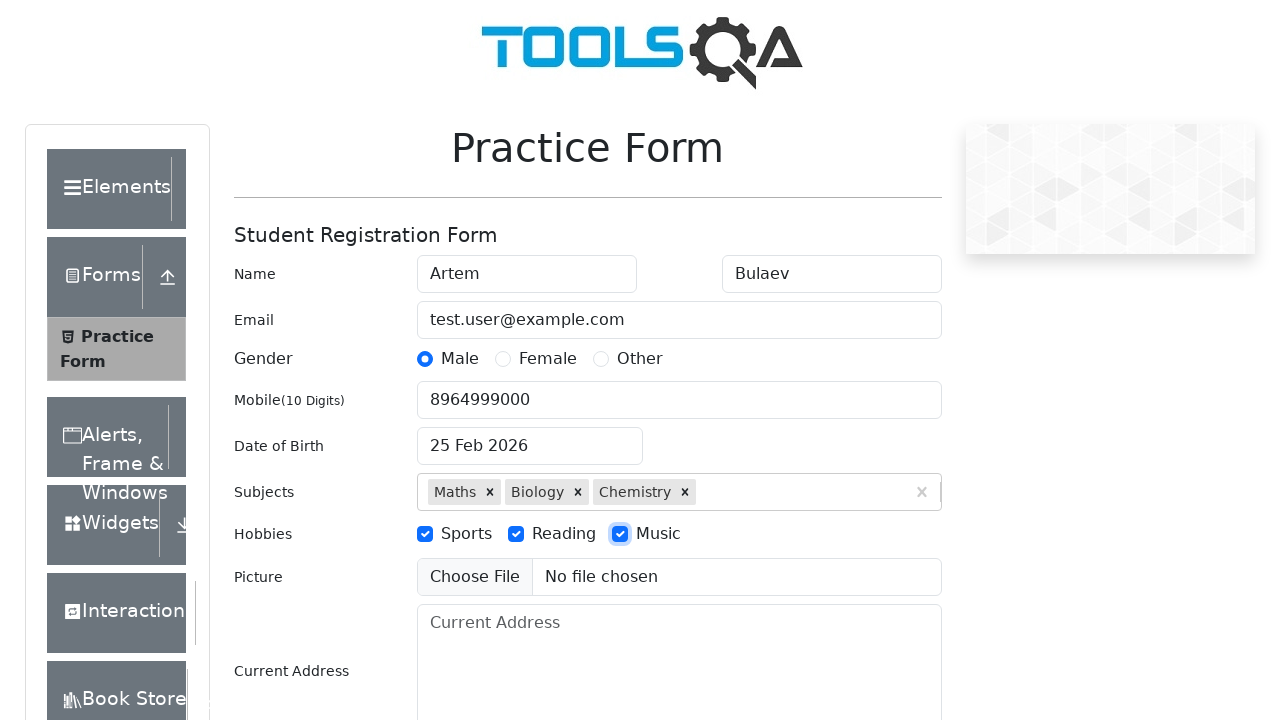

Filled current address field with '123 Test Street, Test City' on #currentAddress
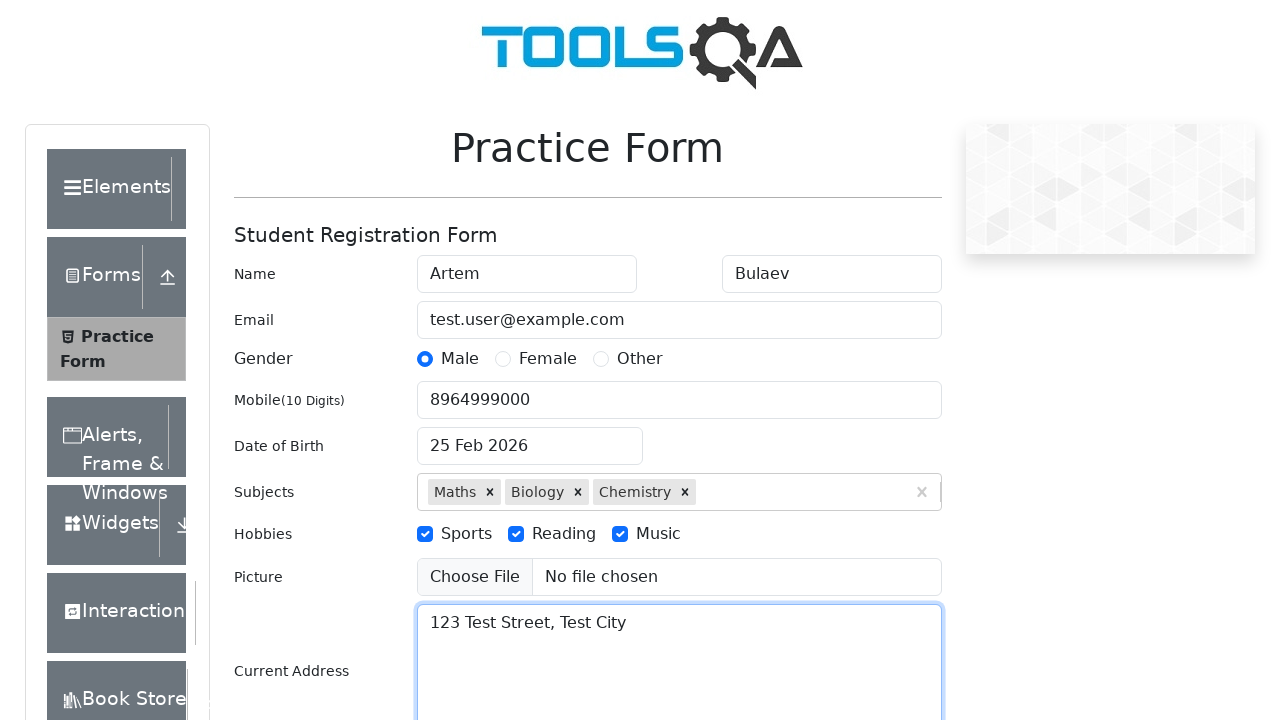

Filled state selection field with 'NCR' on #react-select-3-input
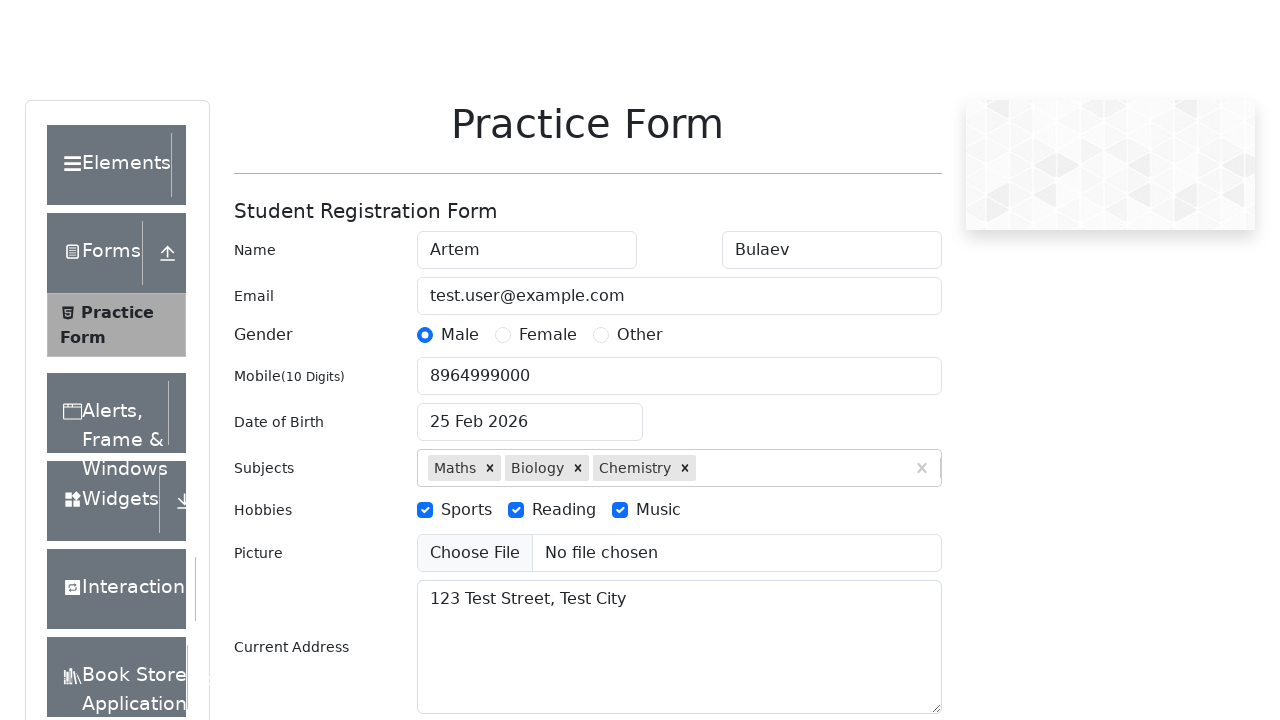

Pressed Enter to confirm state selection
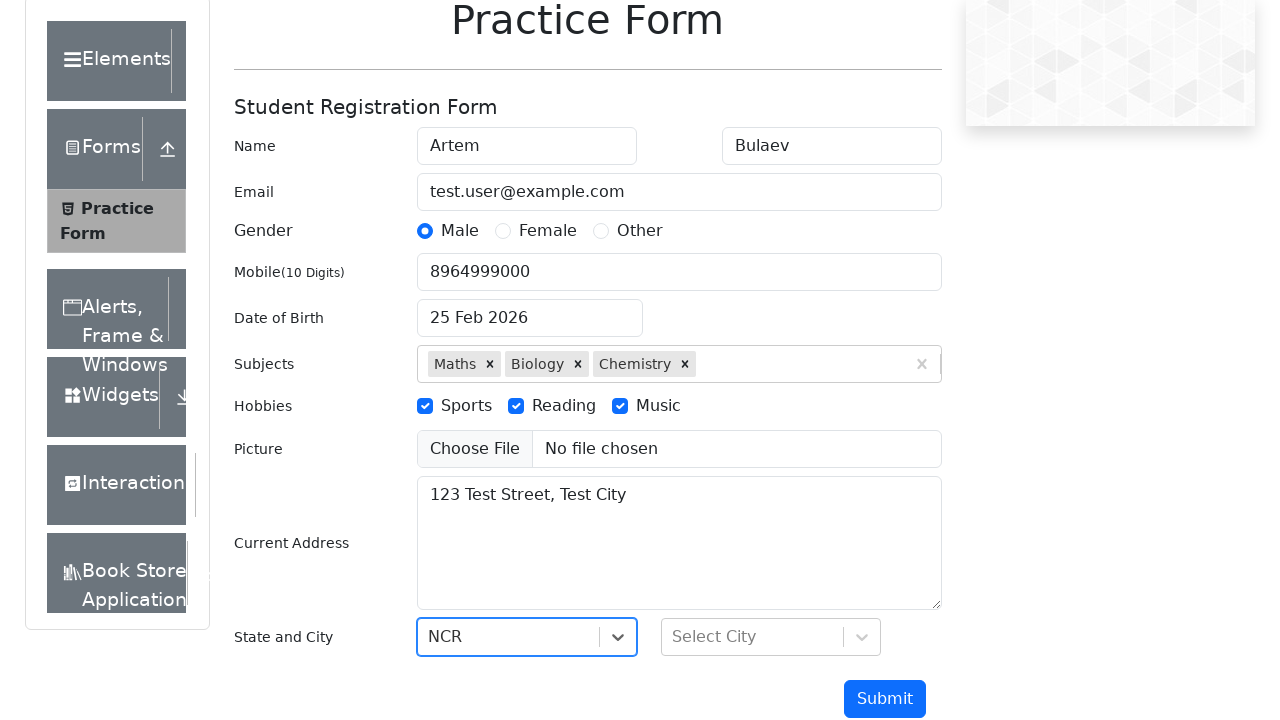

Filled city selection field with 'Delhi' on #react-select-4-input
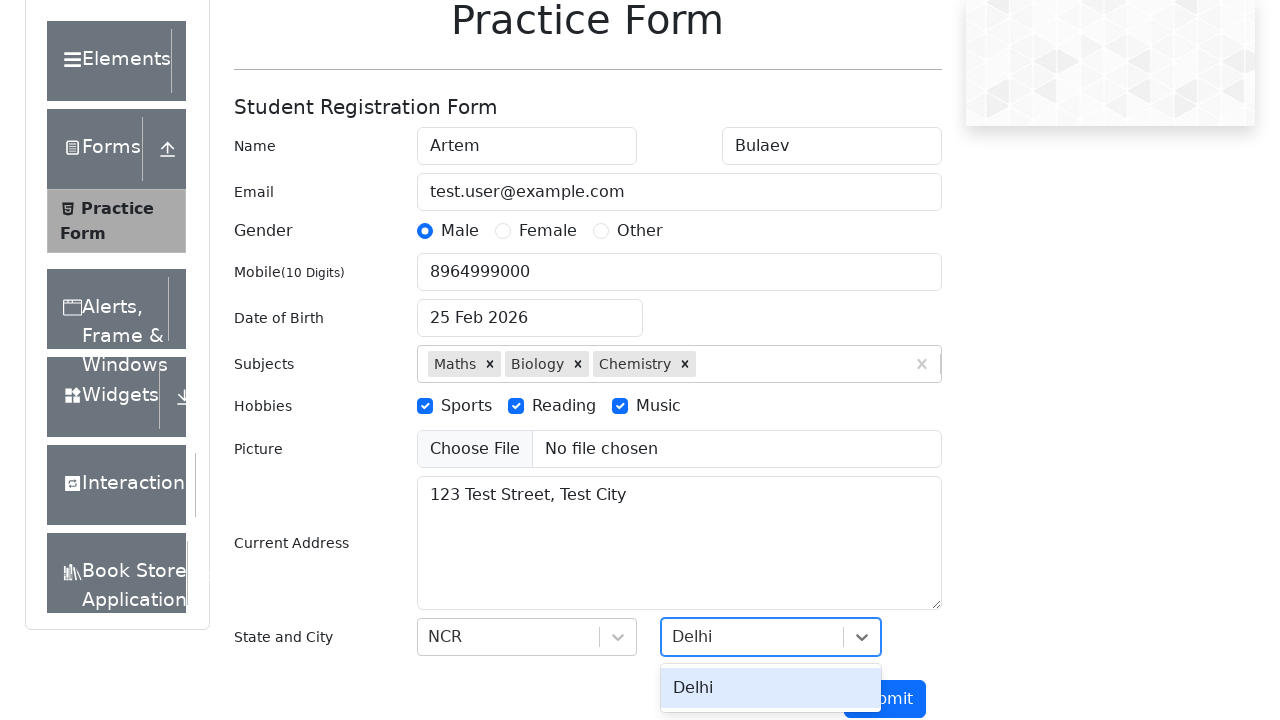

Pressed Enter to confirm city selection
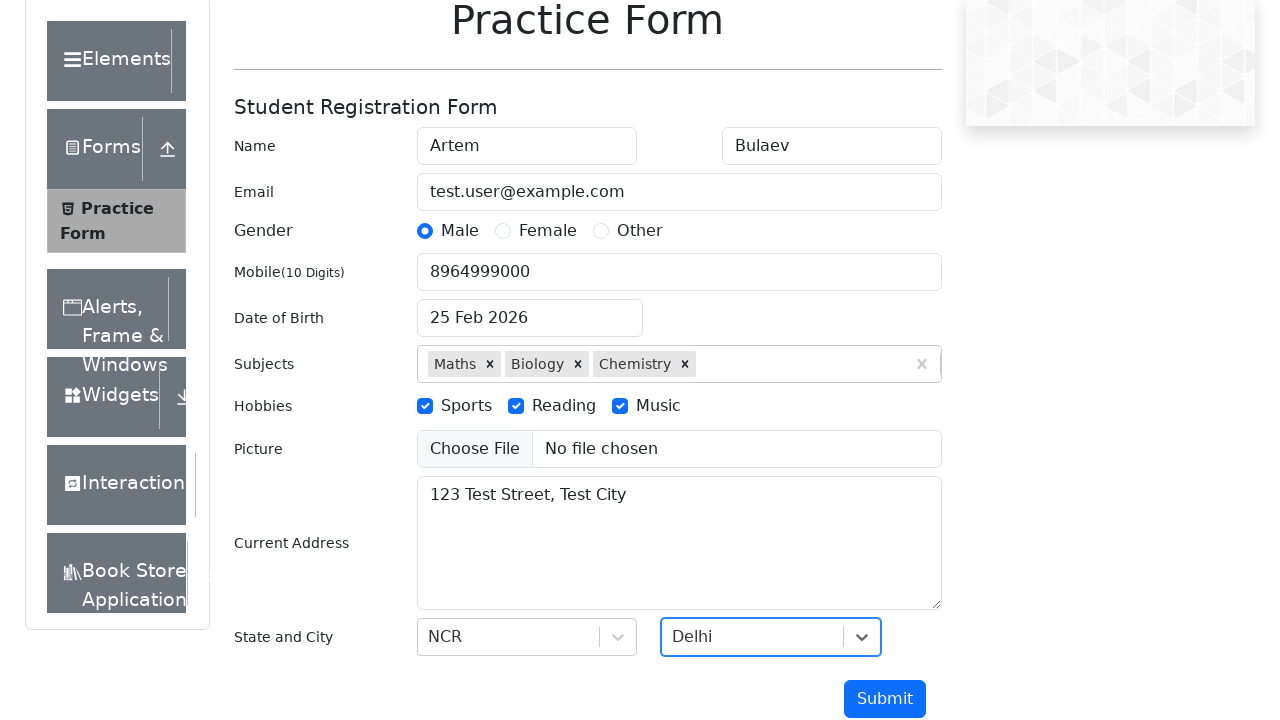

Clicked submit button to submit the form at (885, 699) on #submit
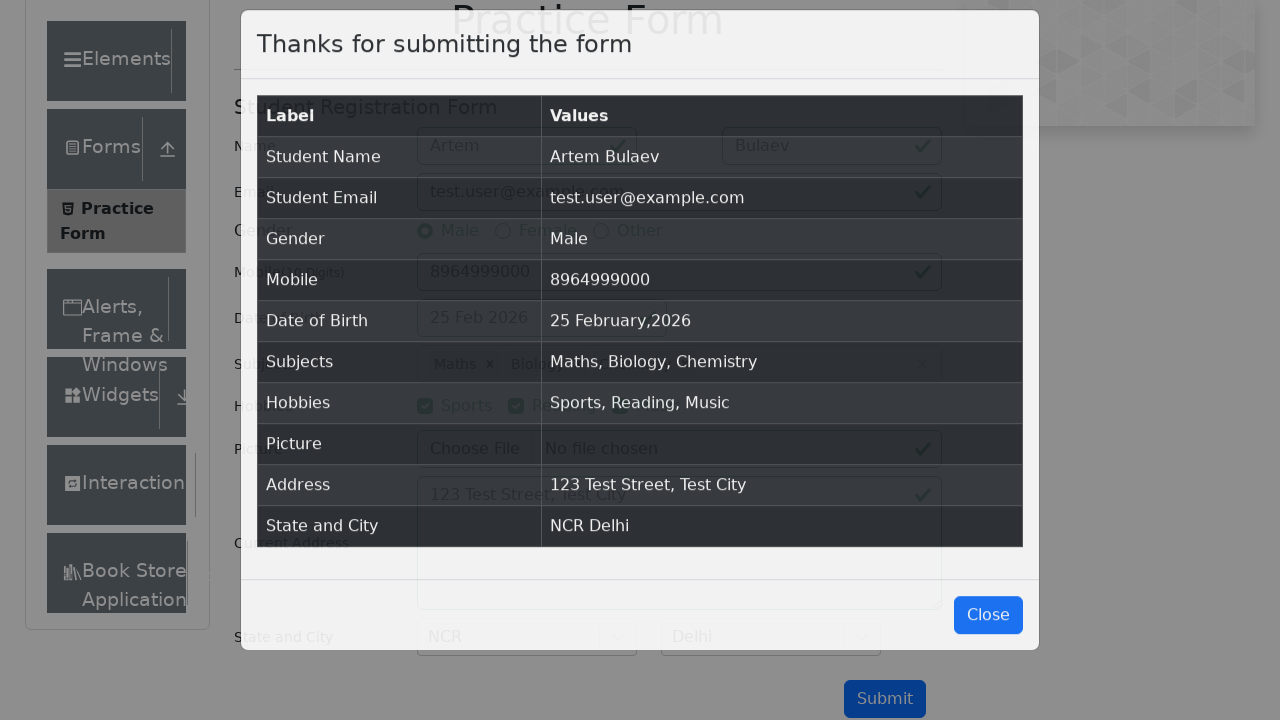

Waited for results table to load
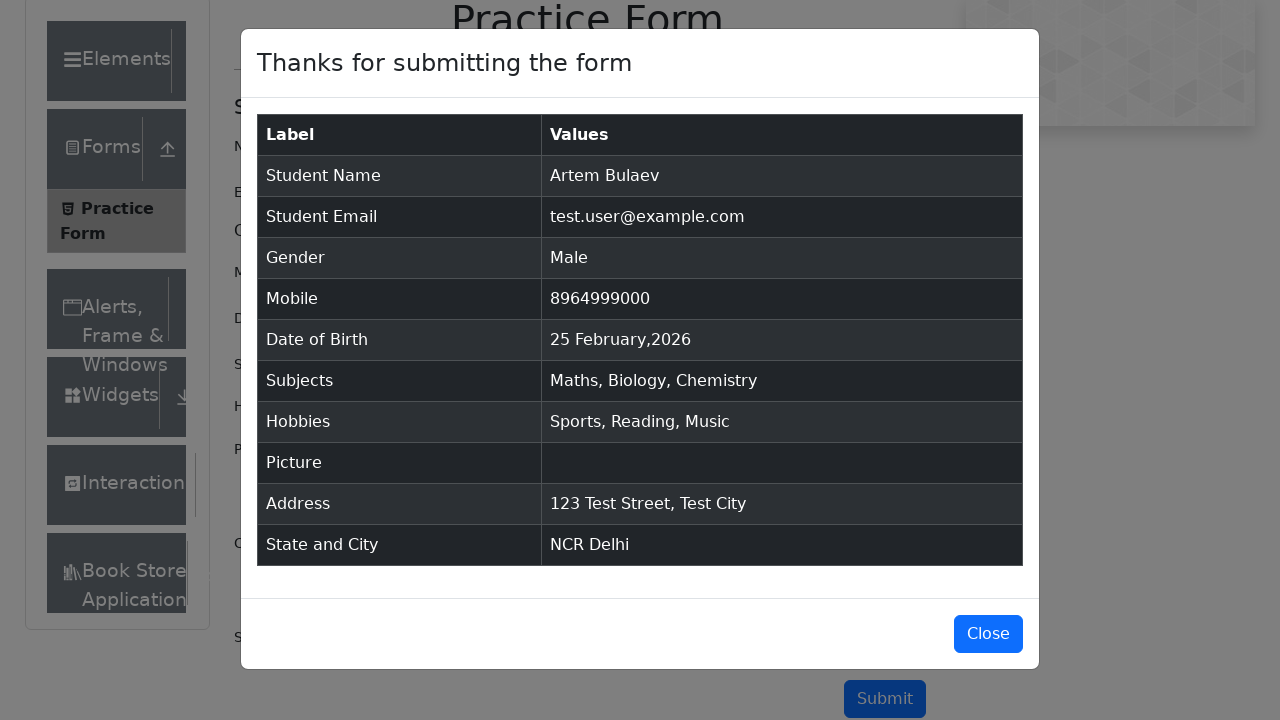

Scrolled close modal button into view
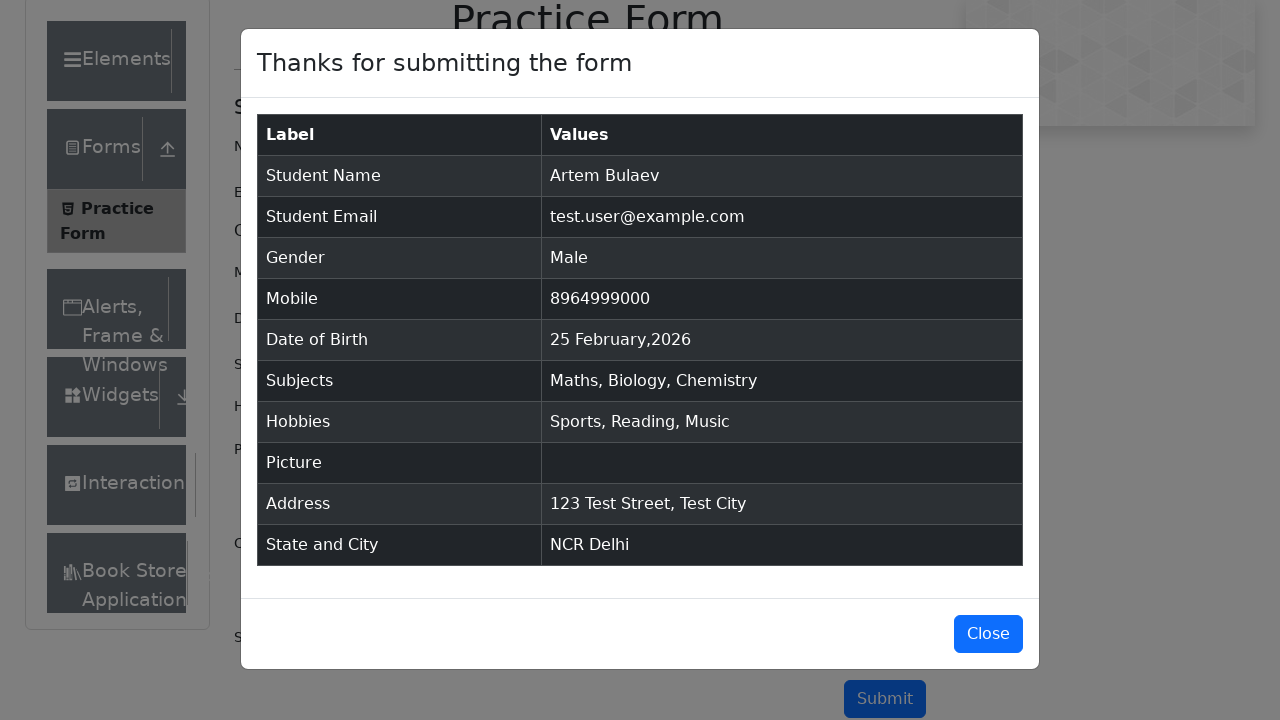

Clicked close button to close the results modal at (988, 634) on #closeLargeModal
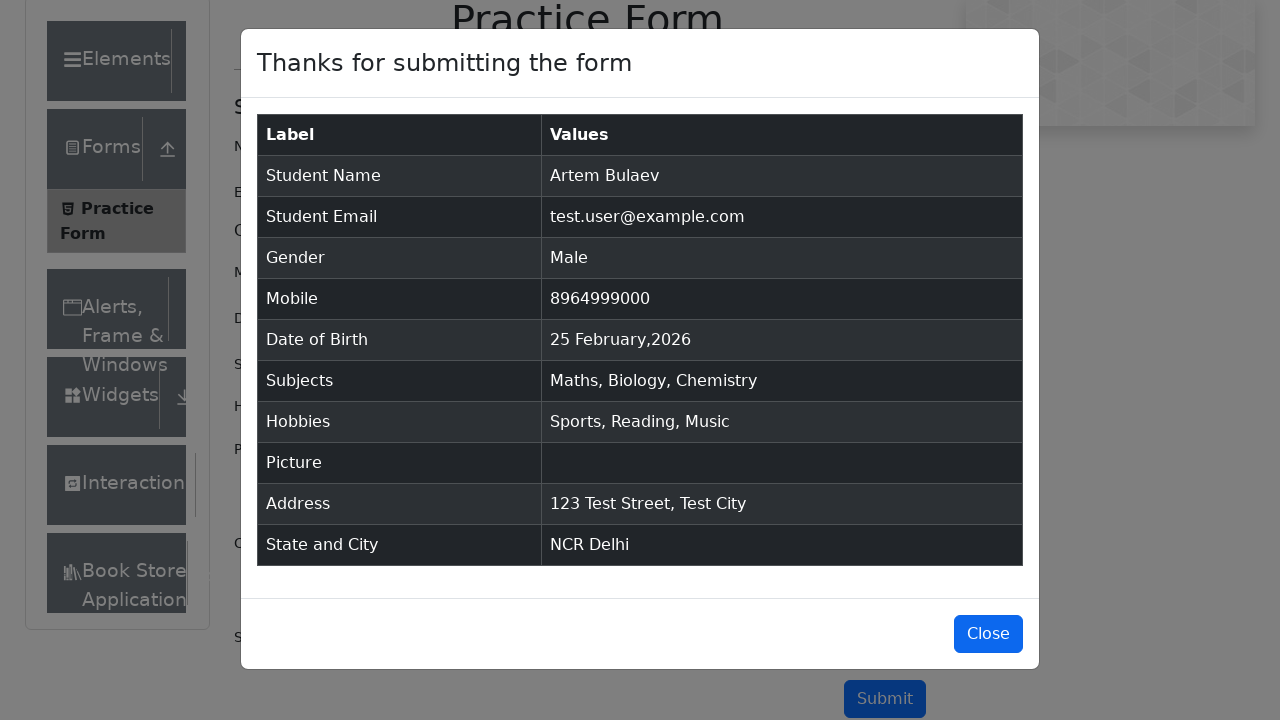

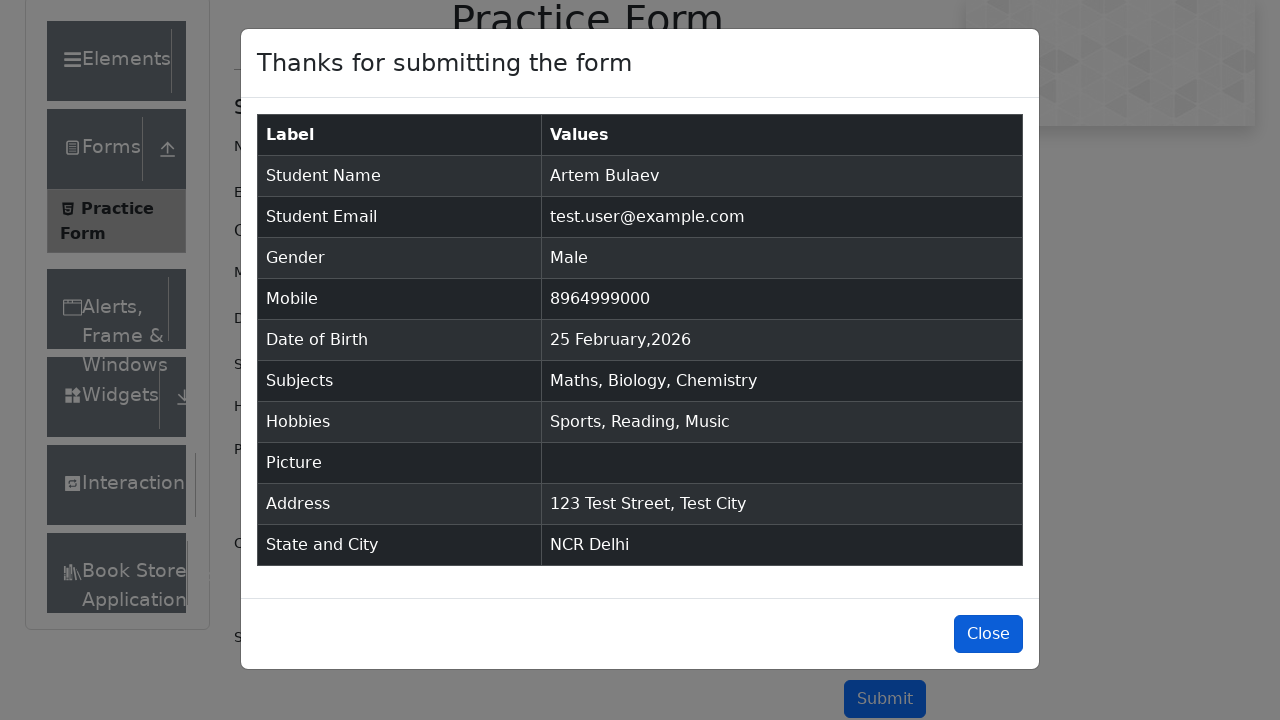